Navigates to Douban movie ranking page for romance movies and scrolls down the page to trigger lazy loading of more content

Starting URL: https://movie.douban.com/typerank?type_name=爱情&type=13&interval_id=100:90&action=

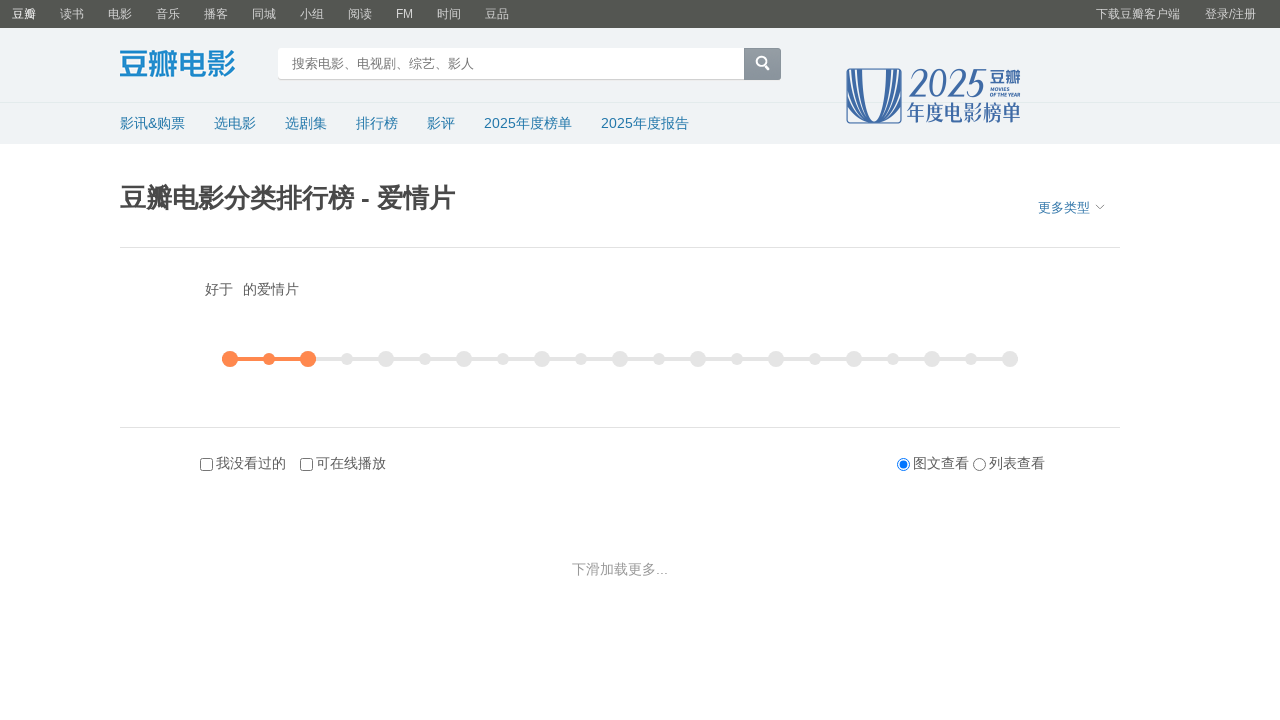

Waited for page to load - Douban romance movie ranking page loaded with networkidle state
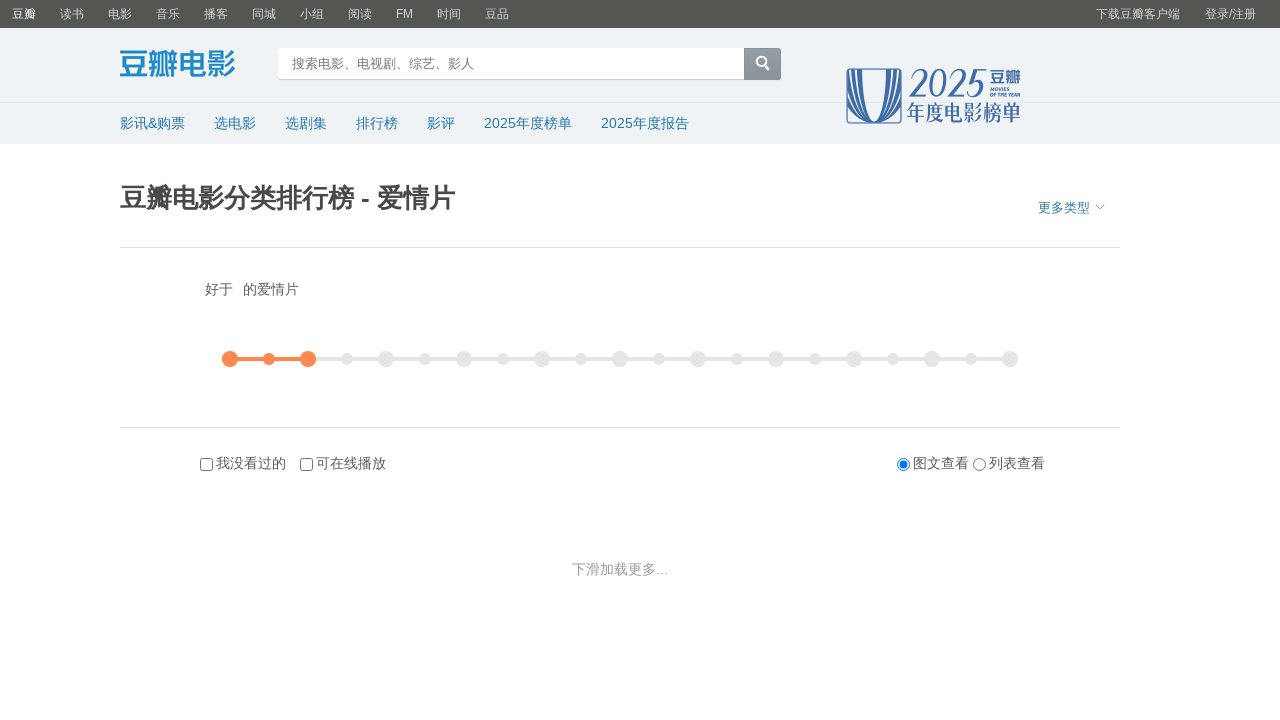

Scrolled down page to 10000px to trigger lazy loading of more movie content
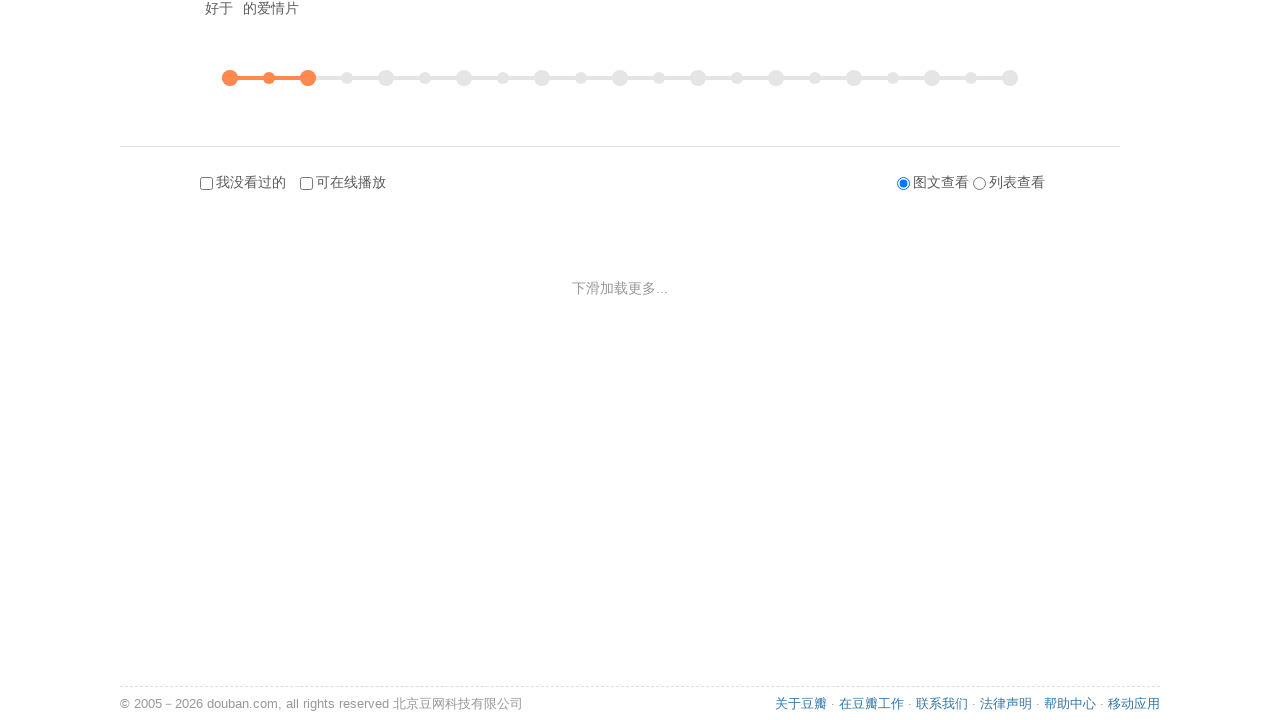

Waited 2 seconds for additional movie content to load after scrolling
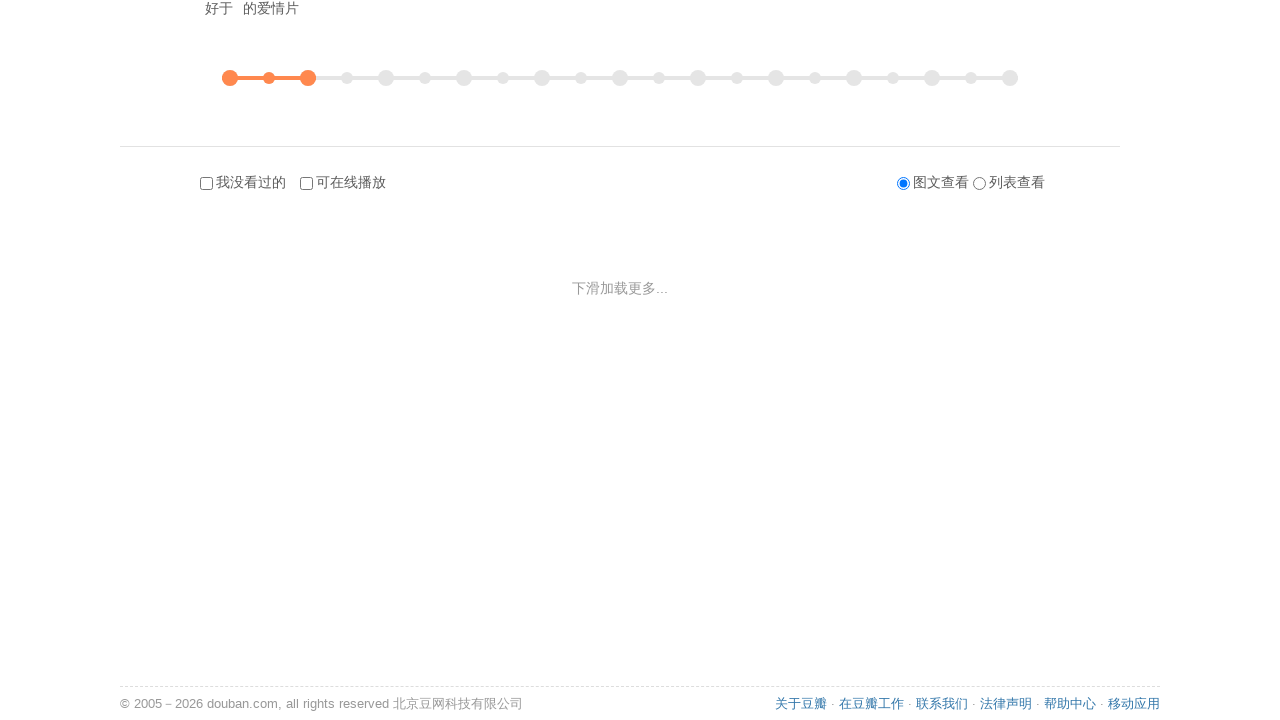

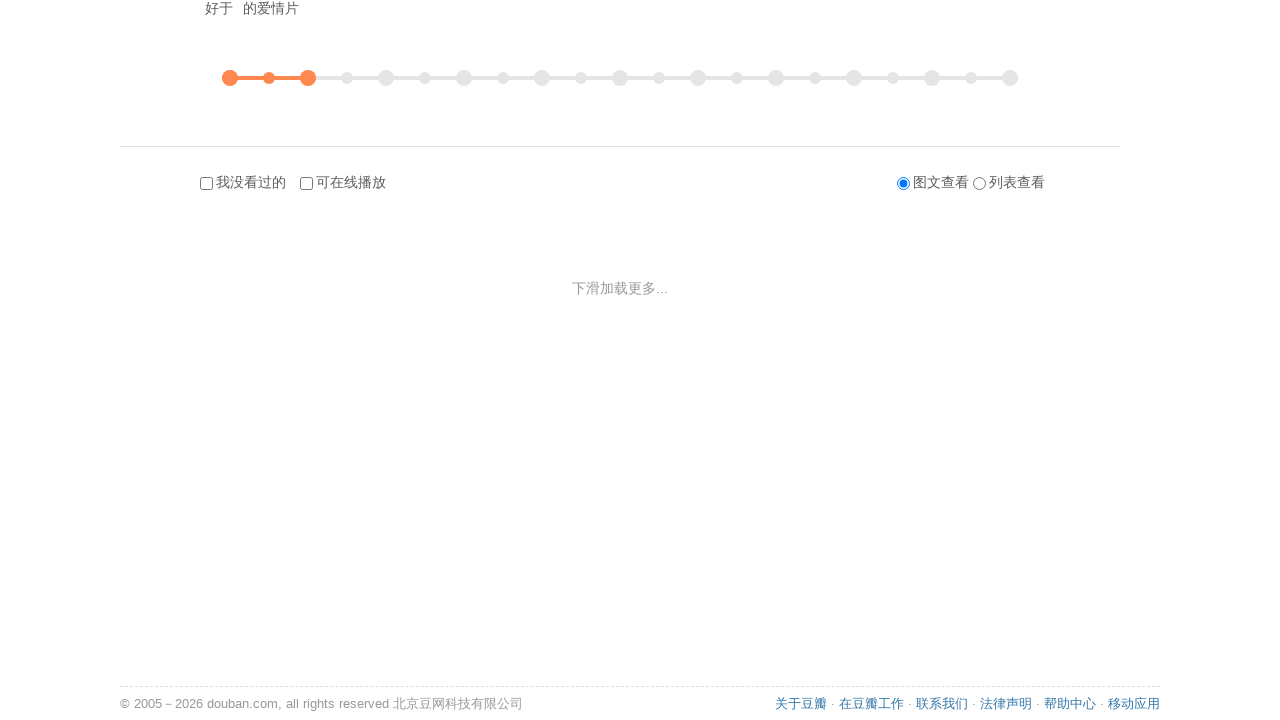